Tests JavaScript Prompt dialog by clicking the prompt button, entering text "Abdullah", accepting it, and verifying the result contains the entered text

Starting URL: https://the-internet.herokuapp.com/javascript_alerts

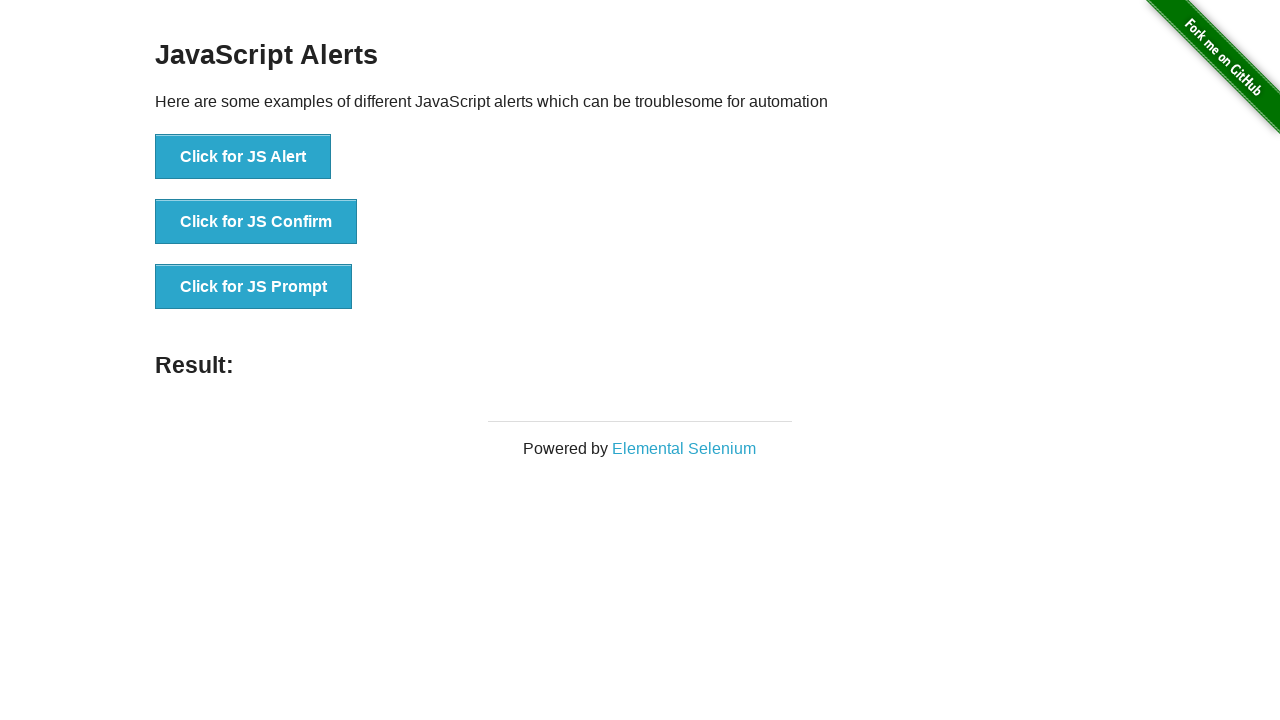

Set up dialog handler to accept prompt with text 'Abdullah'
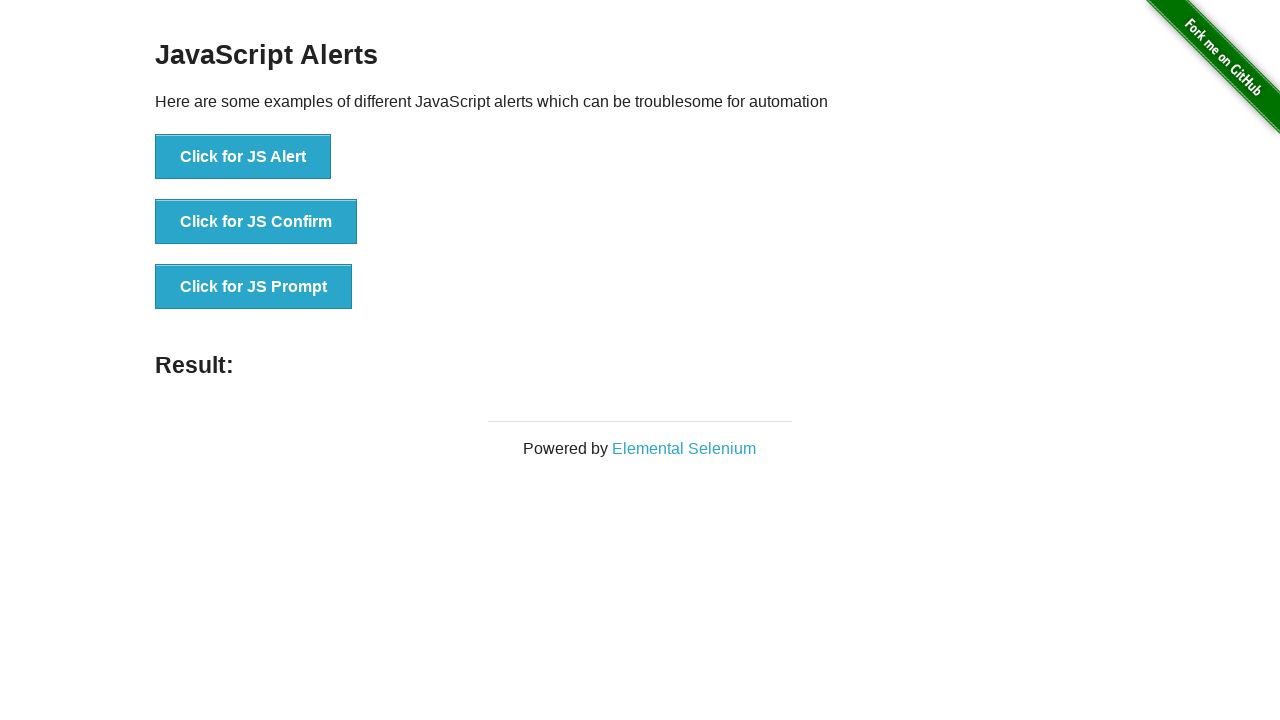

Clicked the 'Click for JS Prompt' button at (254, 287) on xpath=//*[text()='Click for JS Prompt']
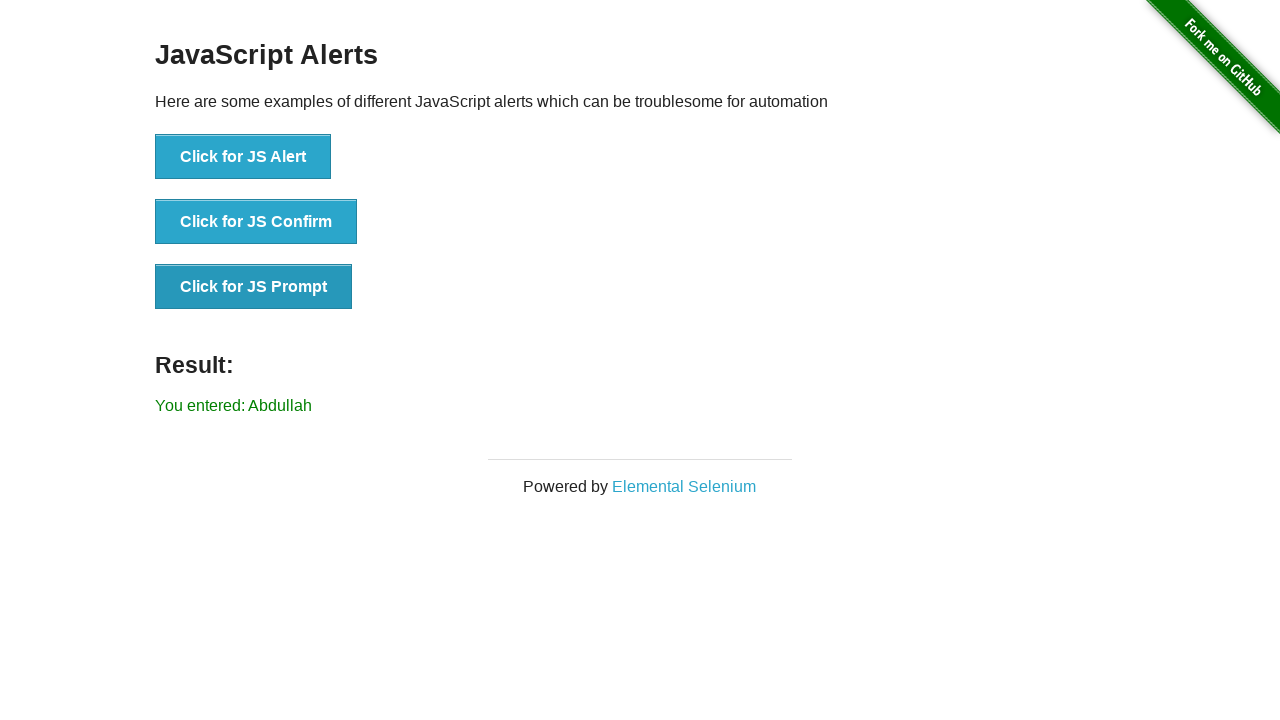

Result element loaded after prompt dialog was accepted
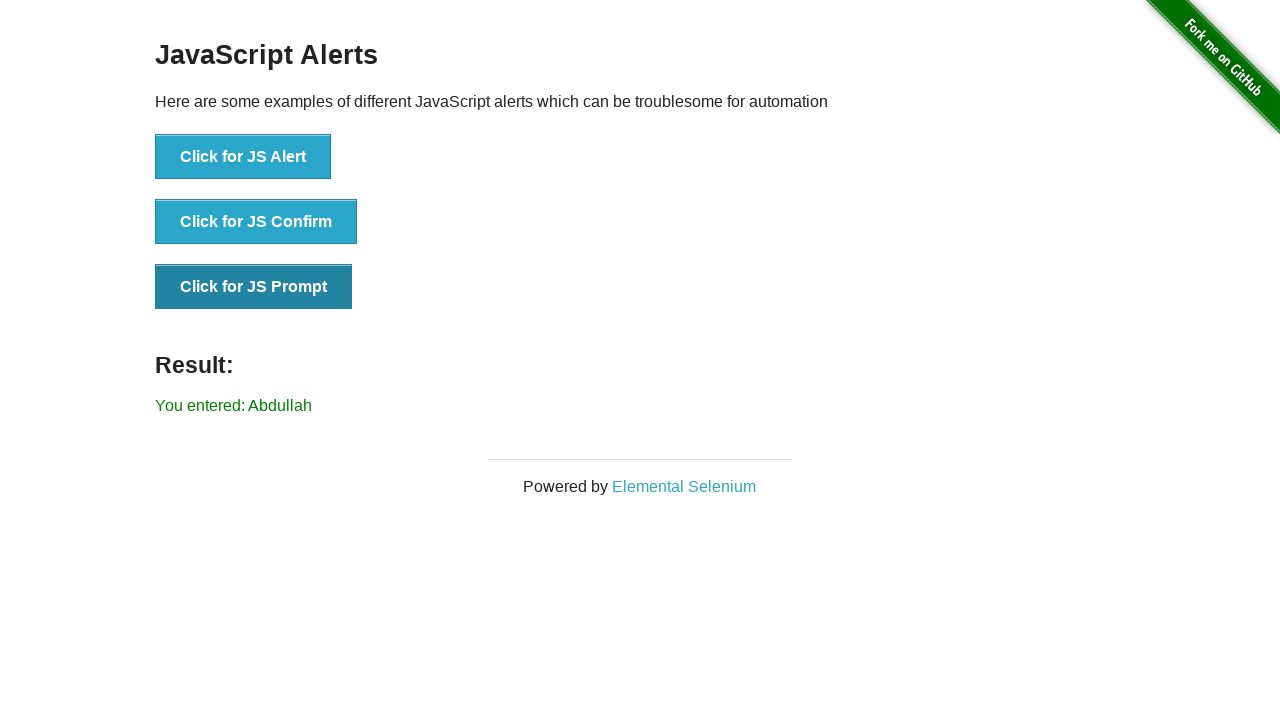

Retrieved result text content from #result element
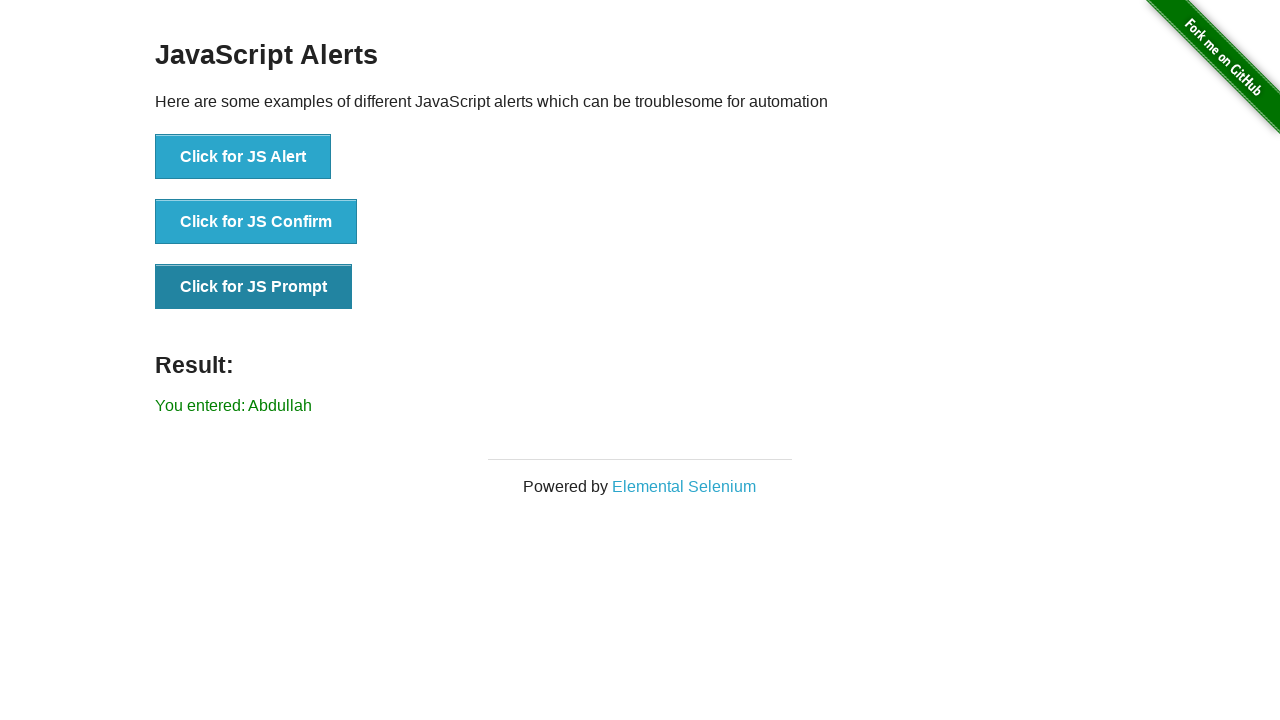

Verified that result text contains 'Abdullah'
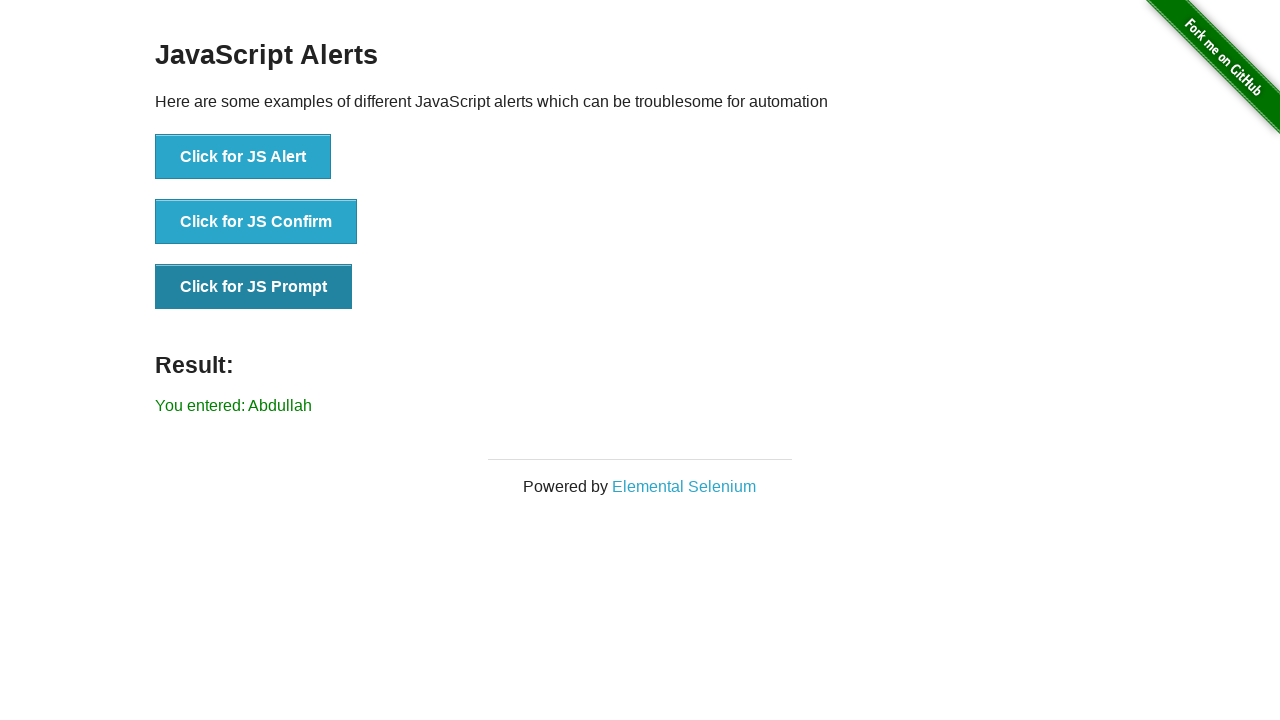

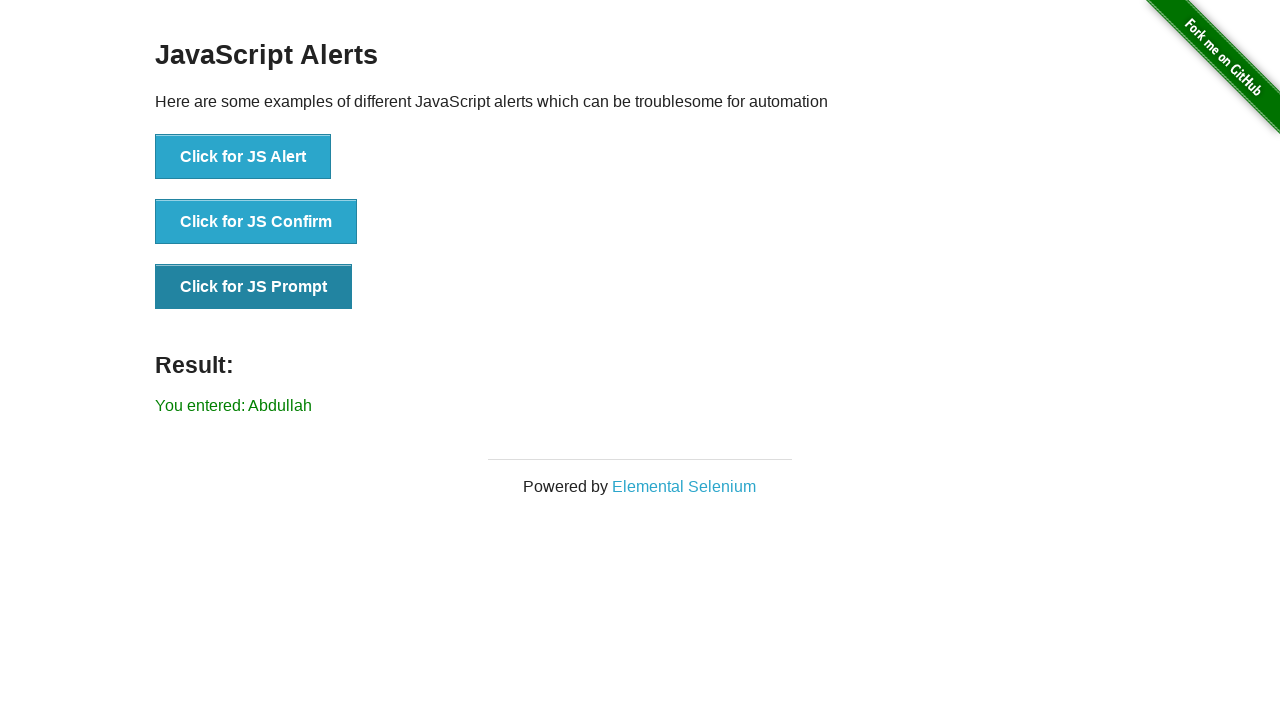